Opens testproject.io, then opens a new browser window and navigates to blog.testproject.io to test window handling functionality

Starting URL: https://testproject.io/

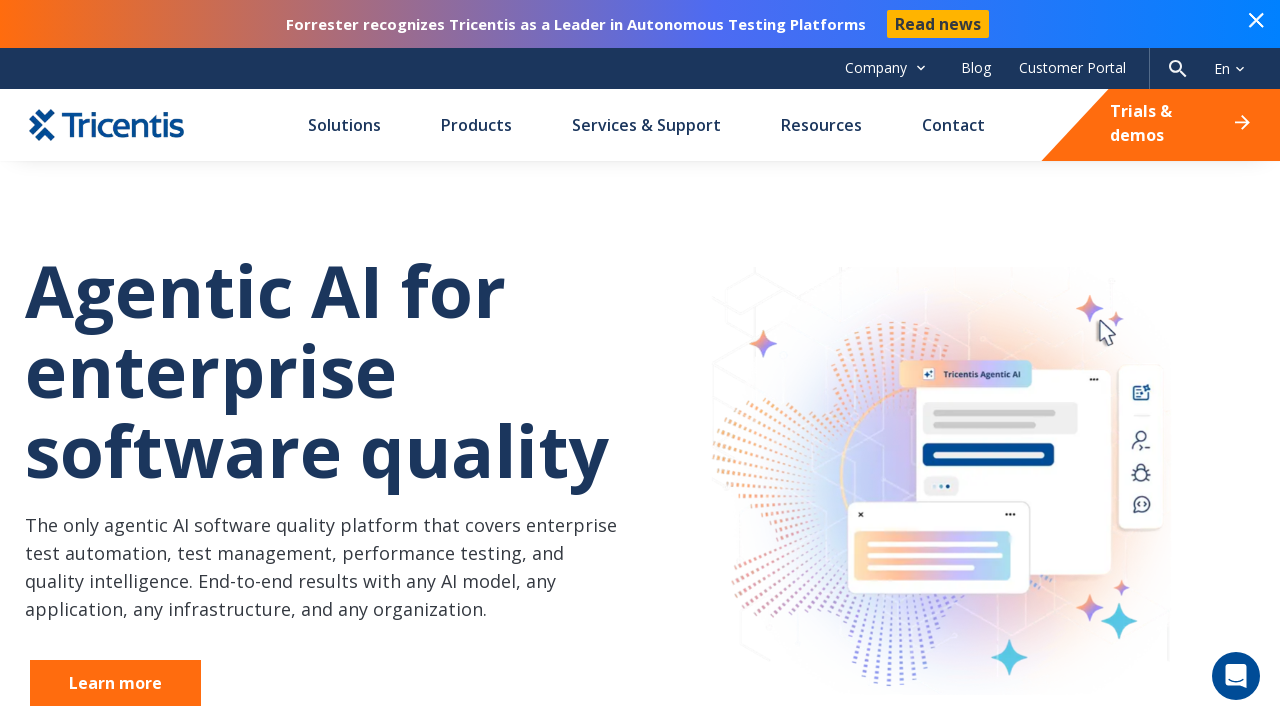

Opened a new browser window/tab
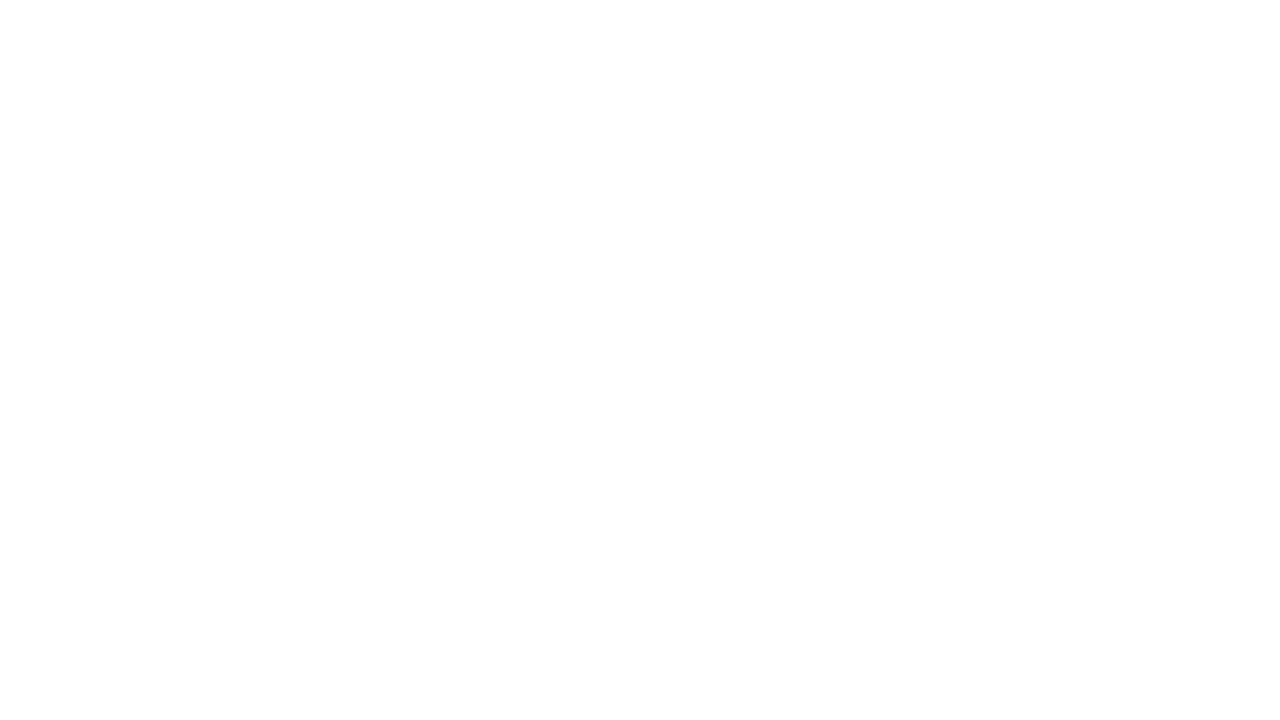

Navigated new window to blog.testproject.io
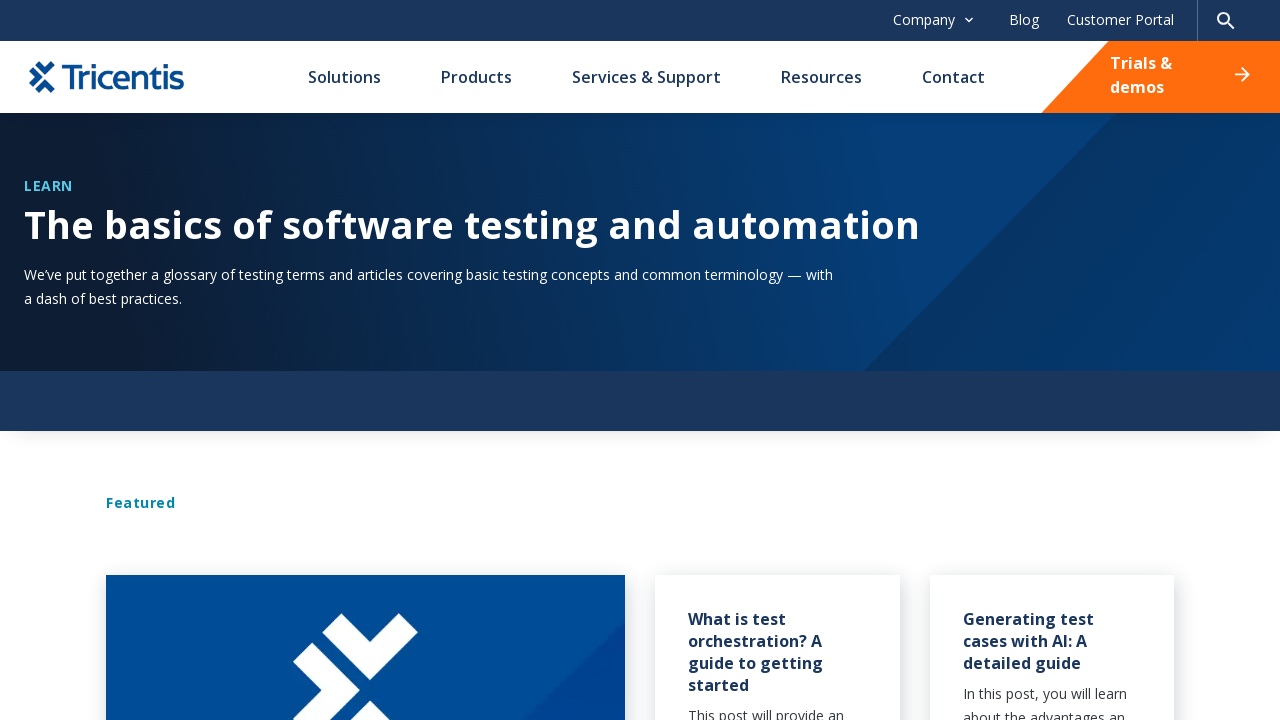

Blog page DOM content loaded
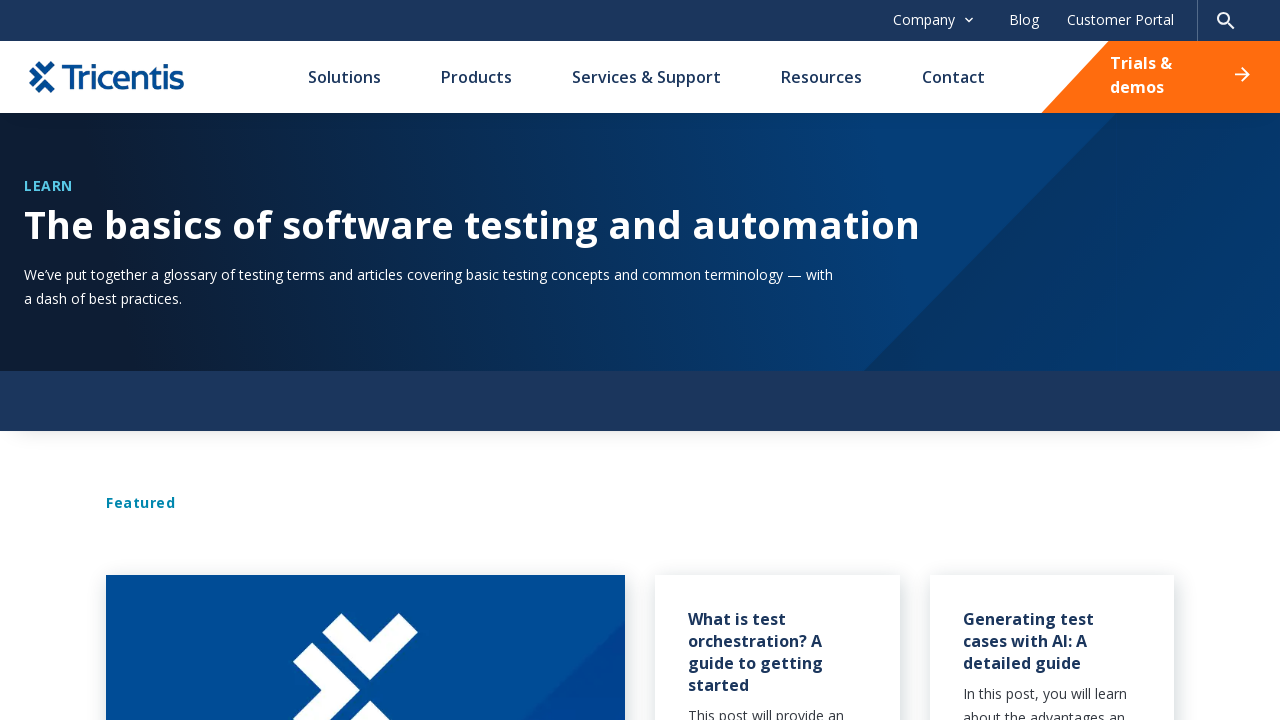

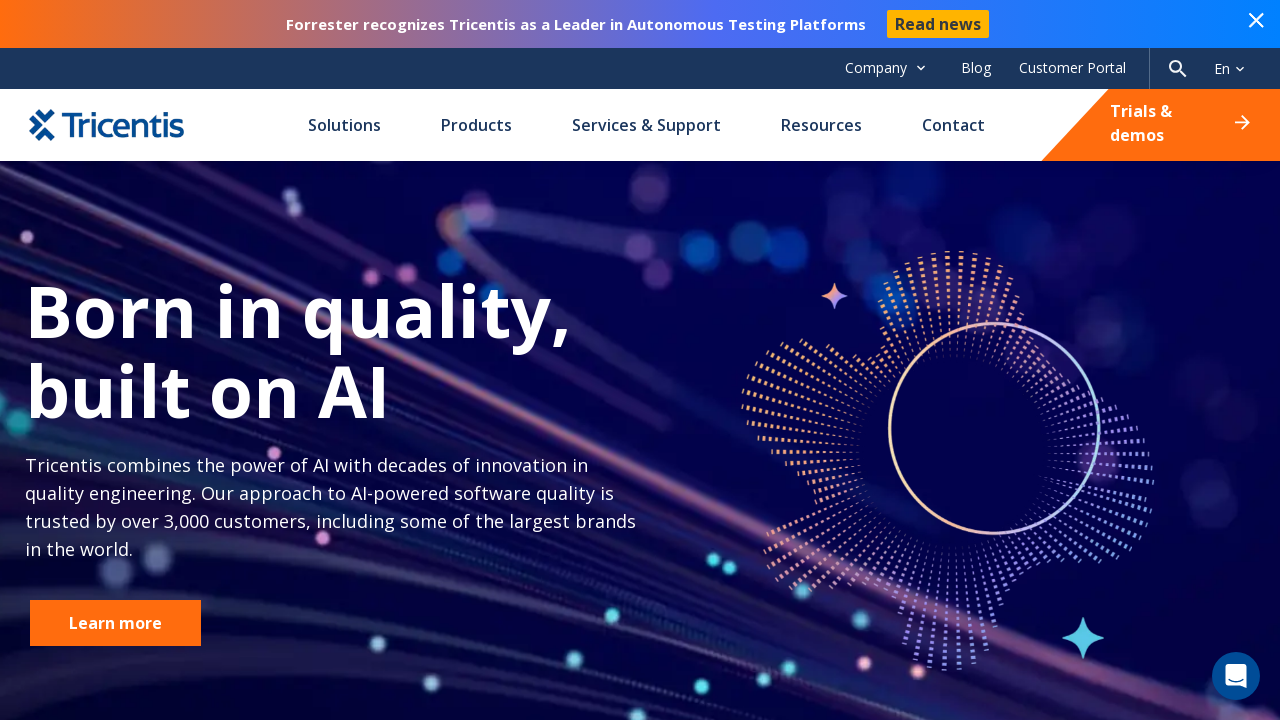